Tests a multi-selection dropdown by clicking on the dropdown input and selecting multiple options from the tree structure

Starting URL: https://www.jqueryscript.net/demo/Drop-Down-Combo-Tree/

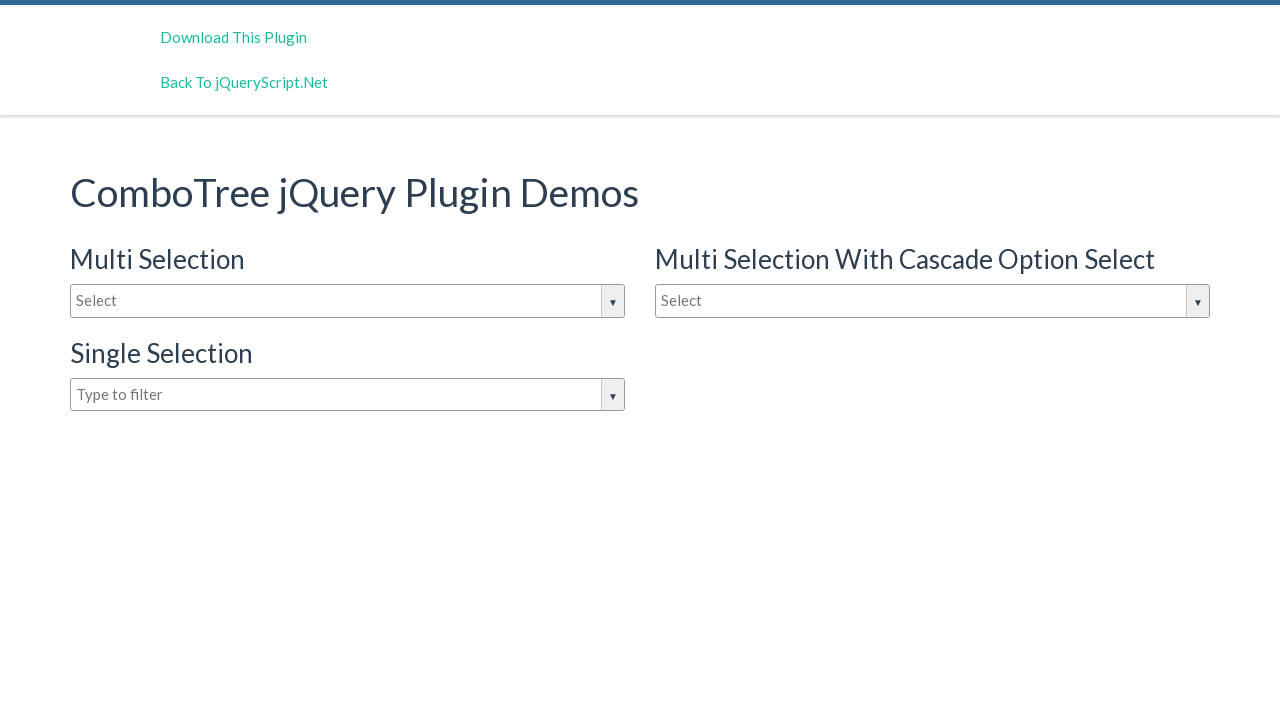

Clicked dropdown input to open selection tree at (348, 301) on input#justAnInputBox
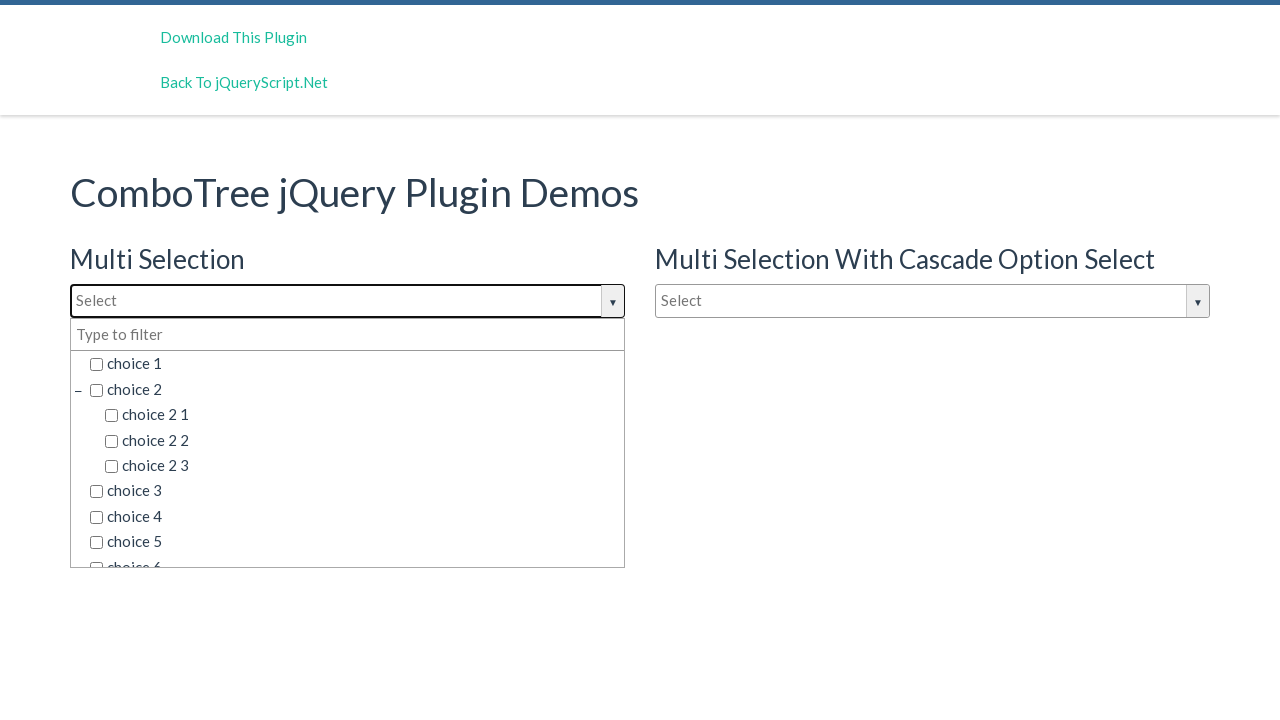

Dropdown options loaded and visible
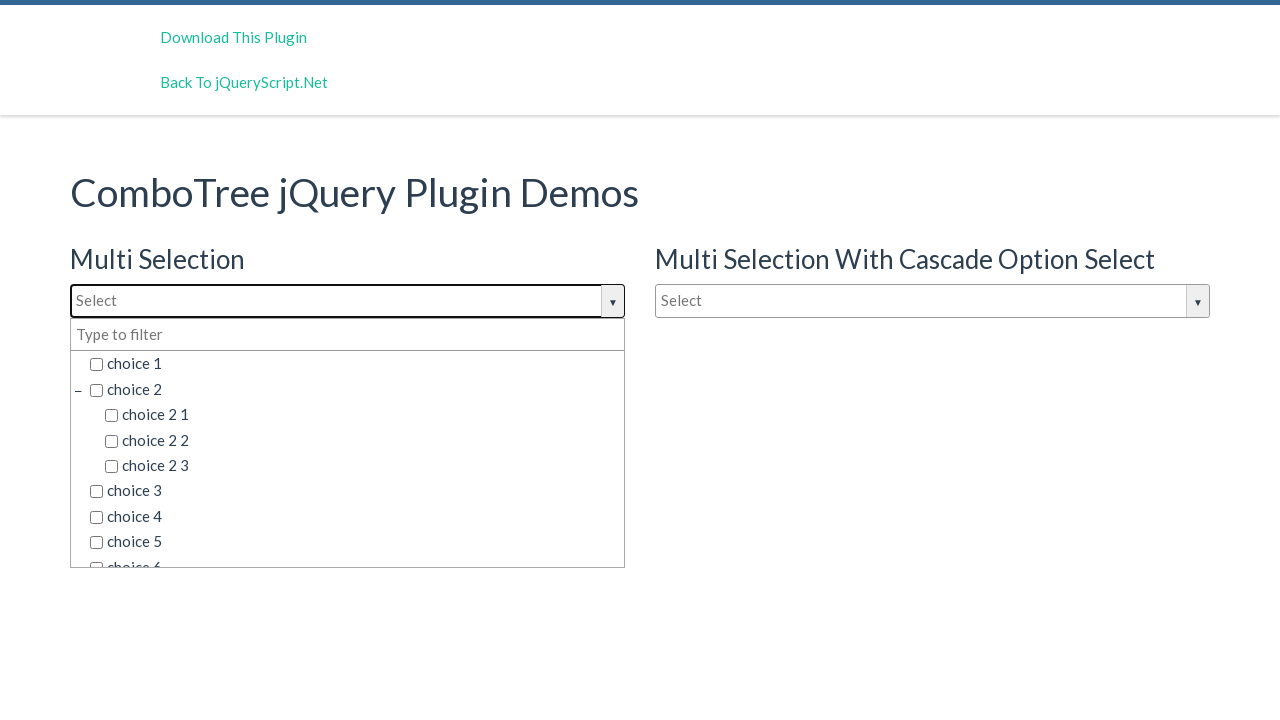

Selected option 'choice 2' at (355, 389) on //ul//li//span[@class='comboTreeItemTitle' and text()='choice 2']
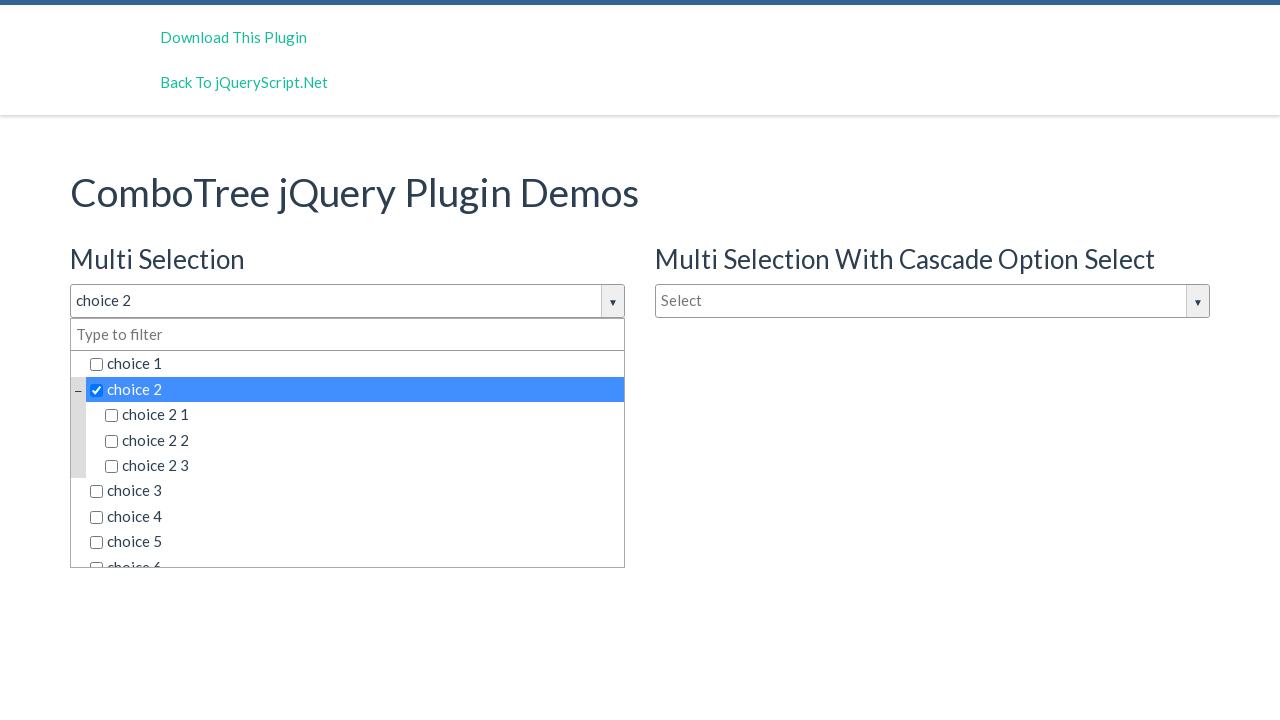

Waited 500ms before next selection
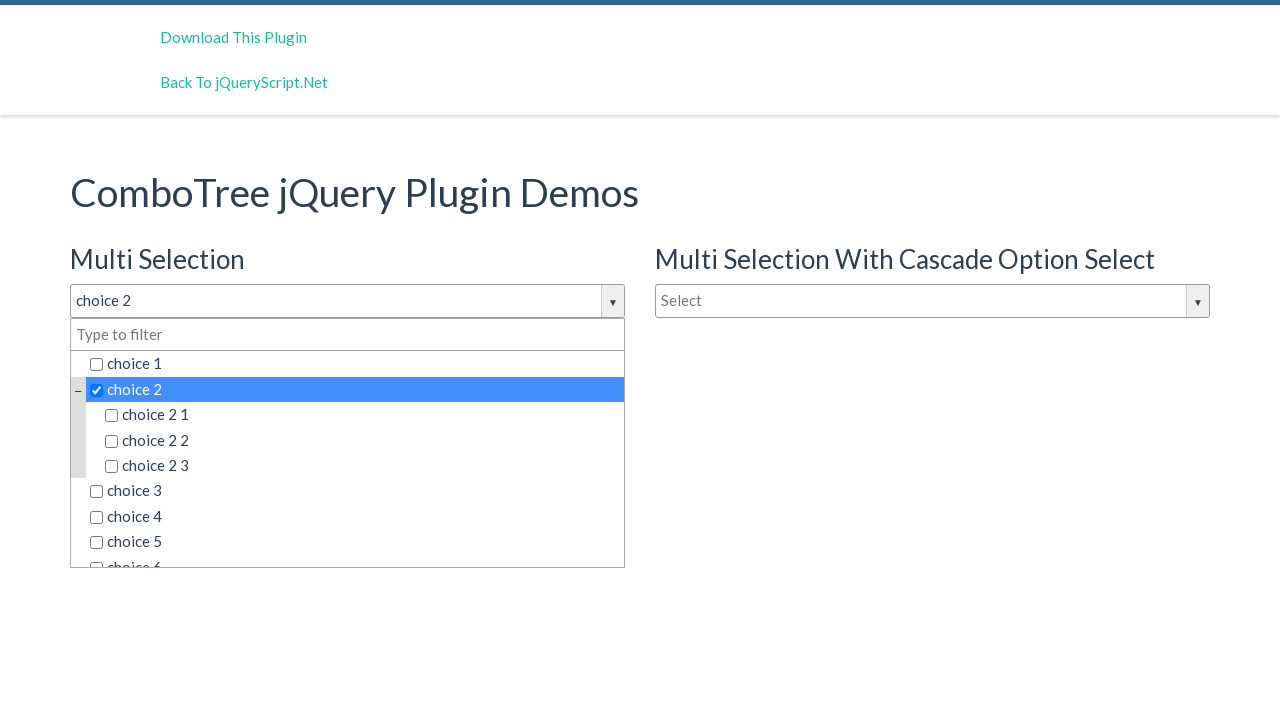

Selected option 'choice 2 1' at (362, 415) on //ul//li//span[@class='comboTreeItemTitle' and text()='choice 2 1']
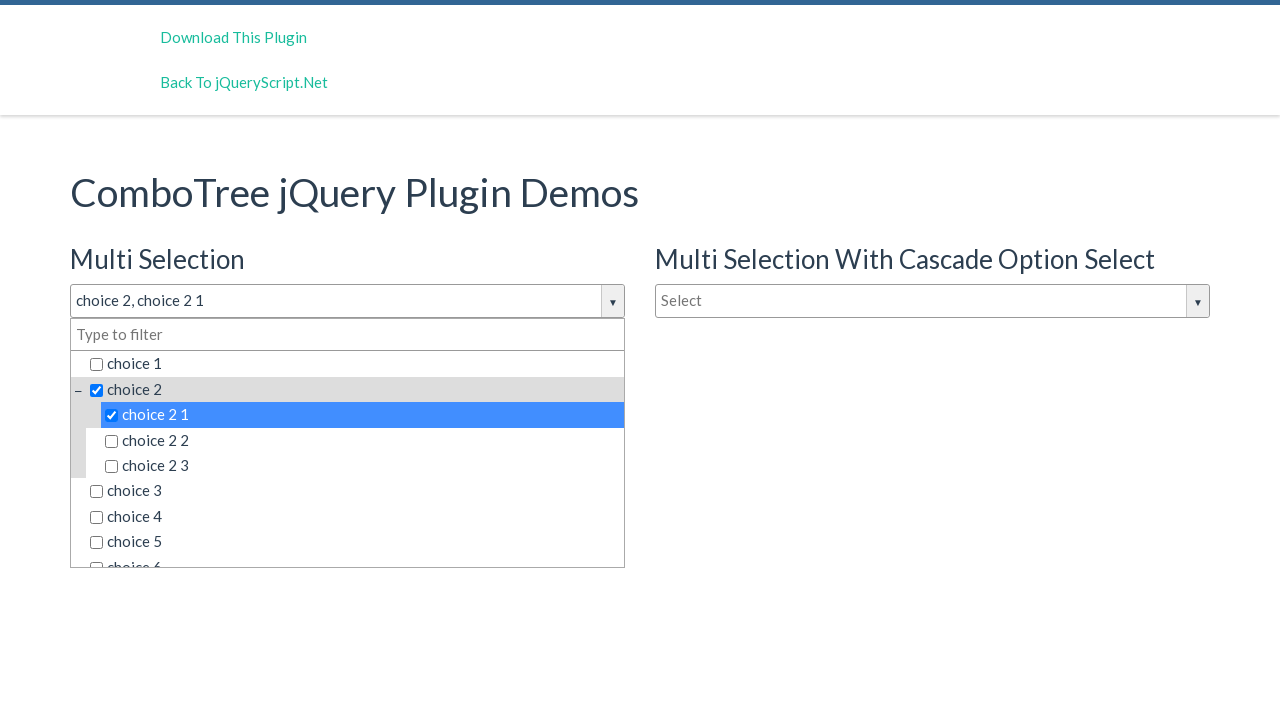

Waited 500ms before next selection
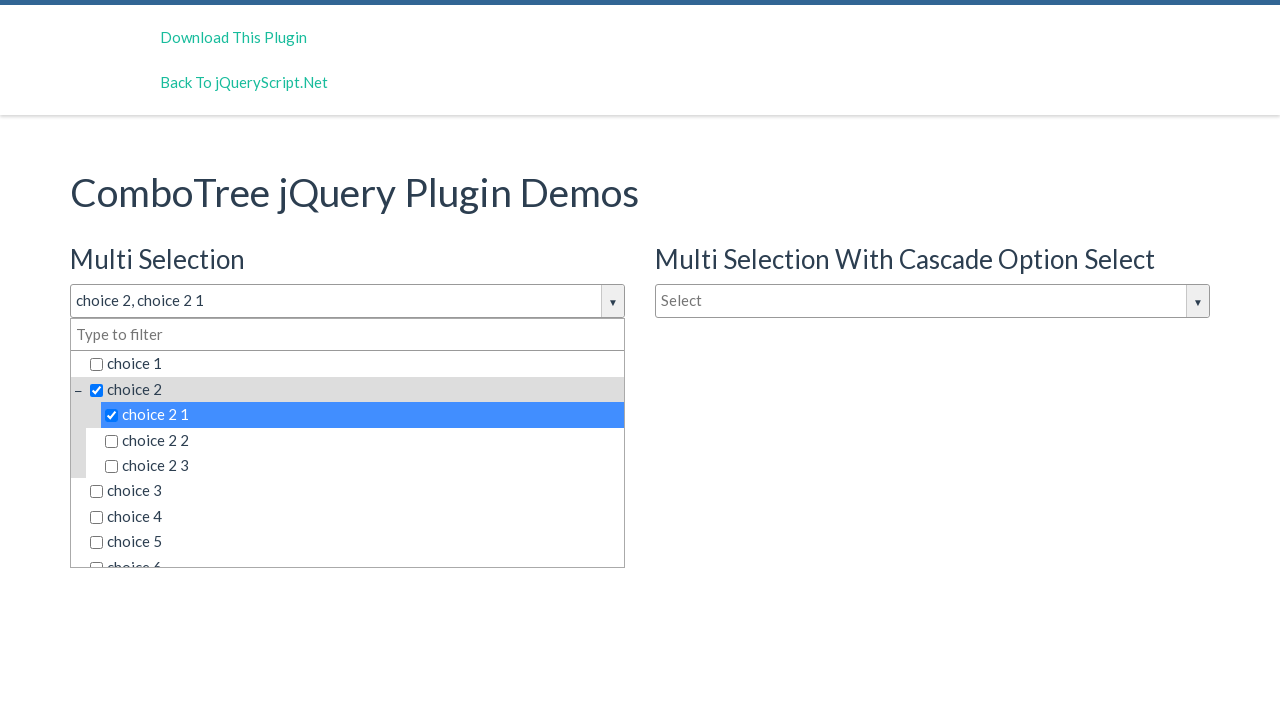

Selected option 'choice 2 2' at (362, 440) on //ul//li//span[@class='comboTreeItemTitle' and text()='choice 2 2']
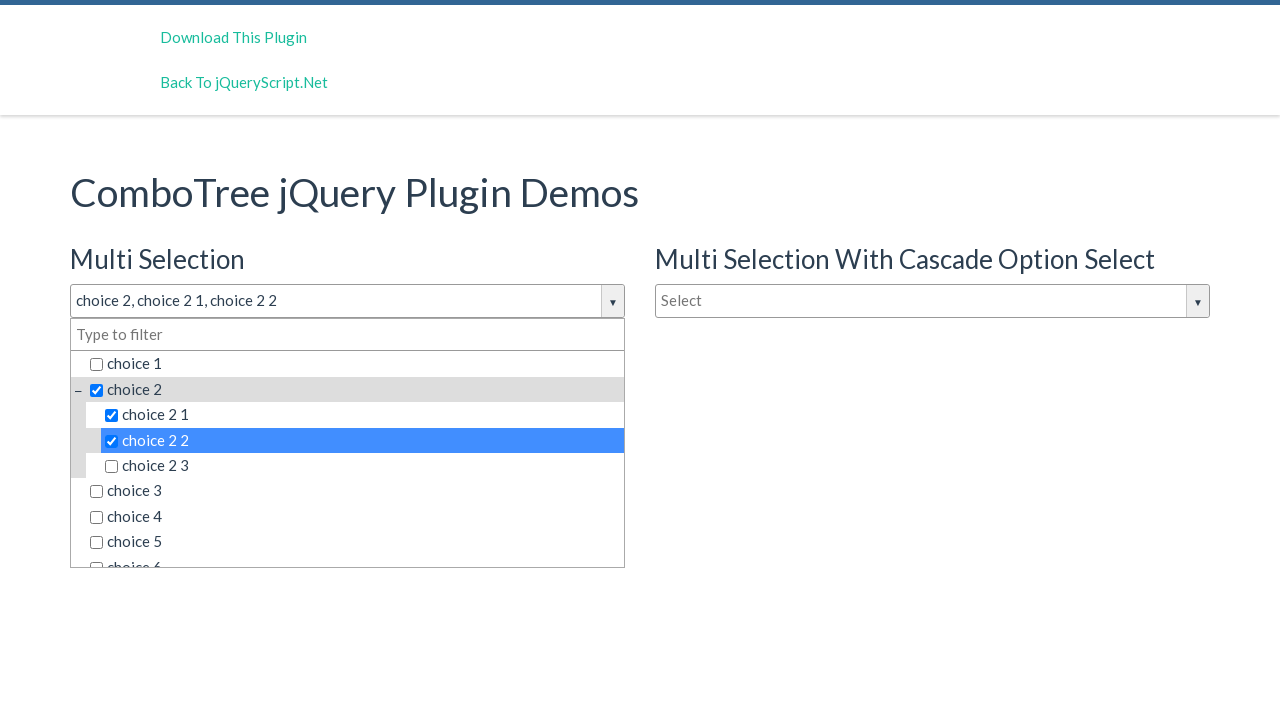

Waited 500ms before next selection
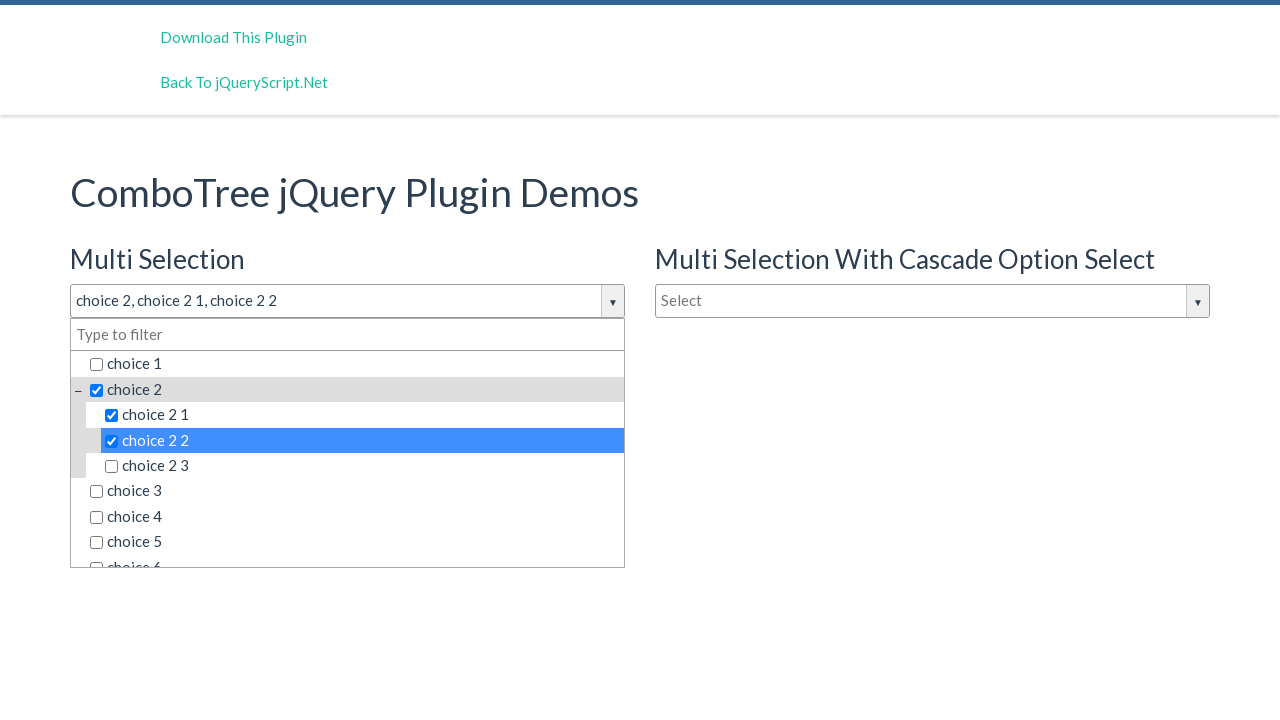

Selected option 'choice 2 3' at (362, 466) on //ul//li//span[@class='comboTreeItemTitle' and text()='choice 2 3']
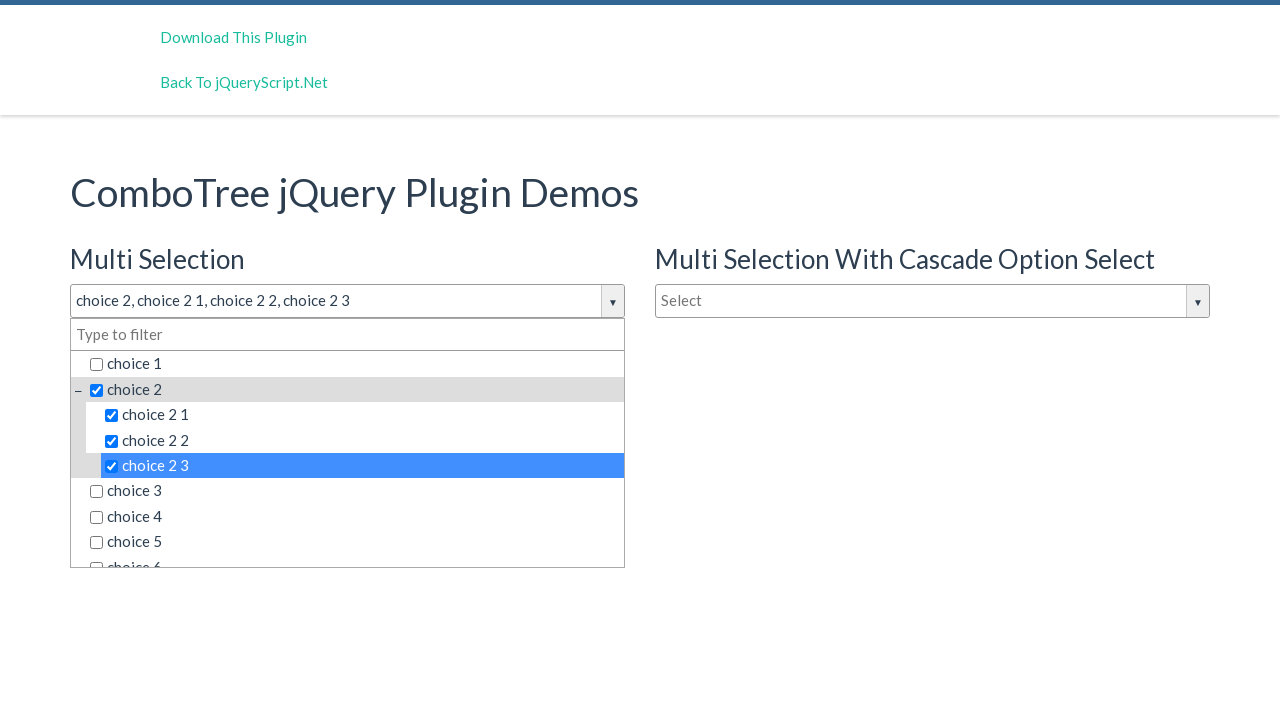

Waited 500ms before next selection
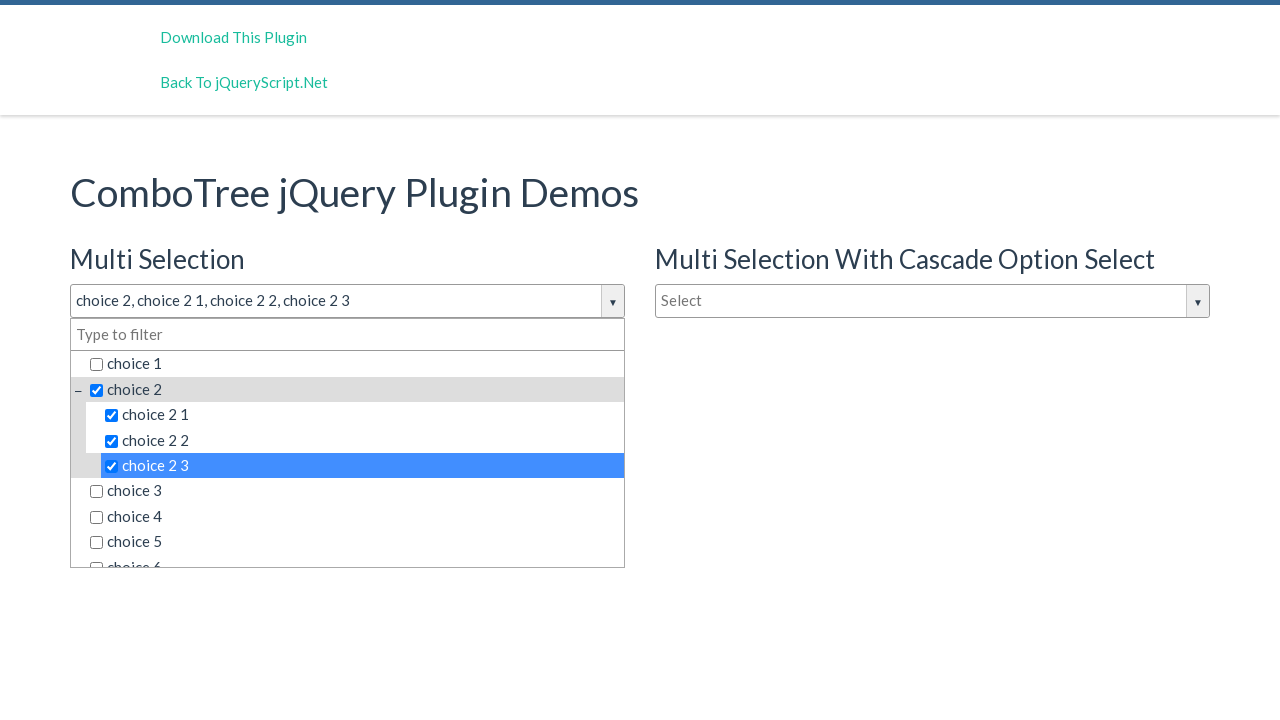

Selected option 'choice 6 2 1' at (370, 478) on //ul//li//span[@class='comboTreeItemTitle' and text()='choice 6 2 1']
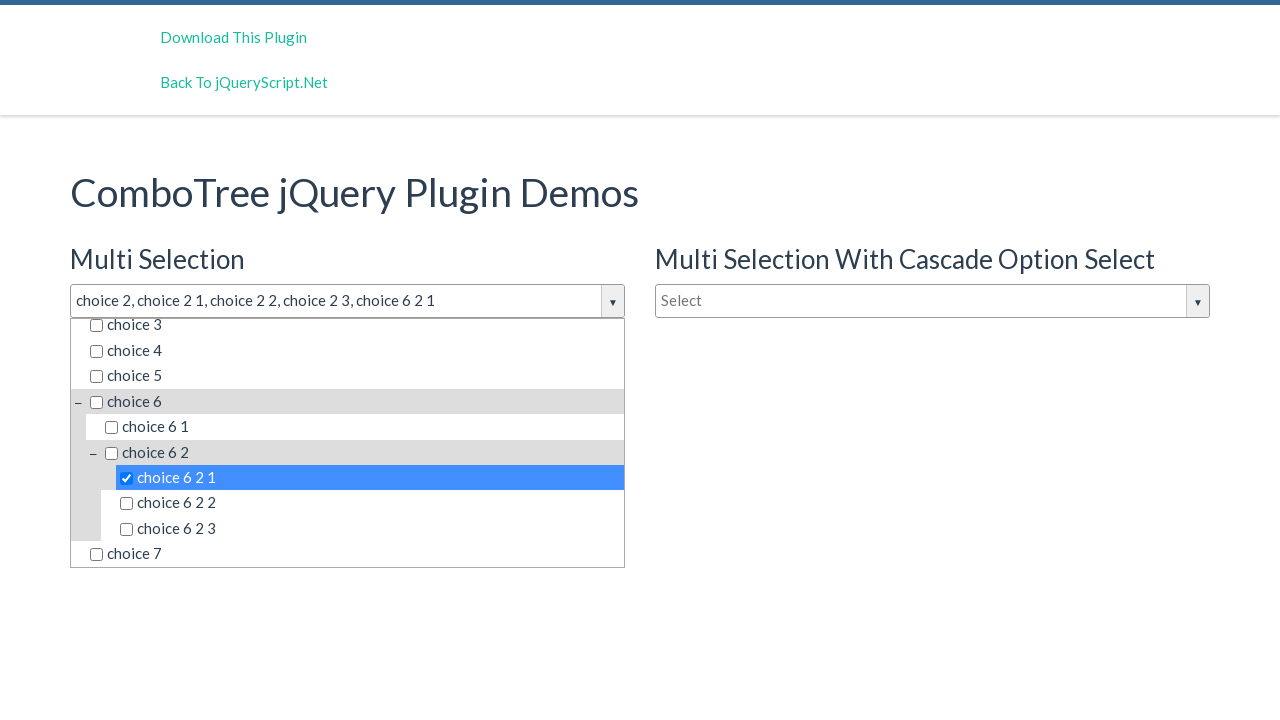

Waited 500ms before next selection
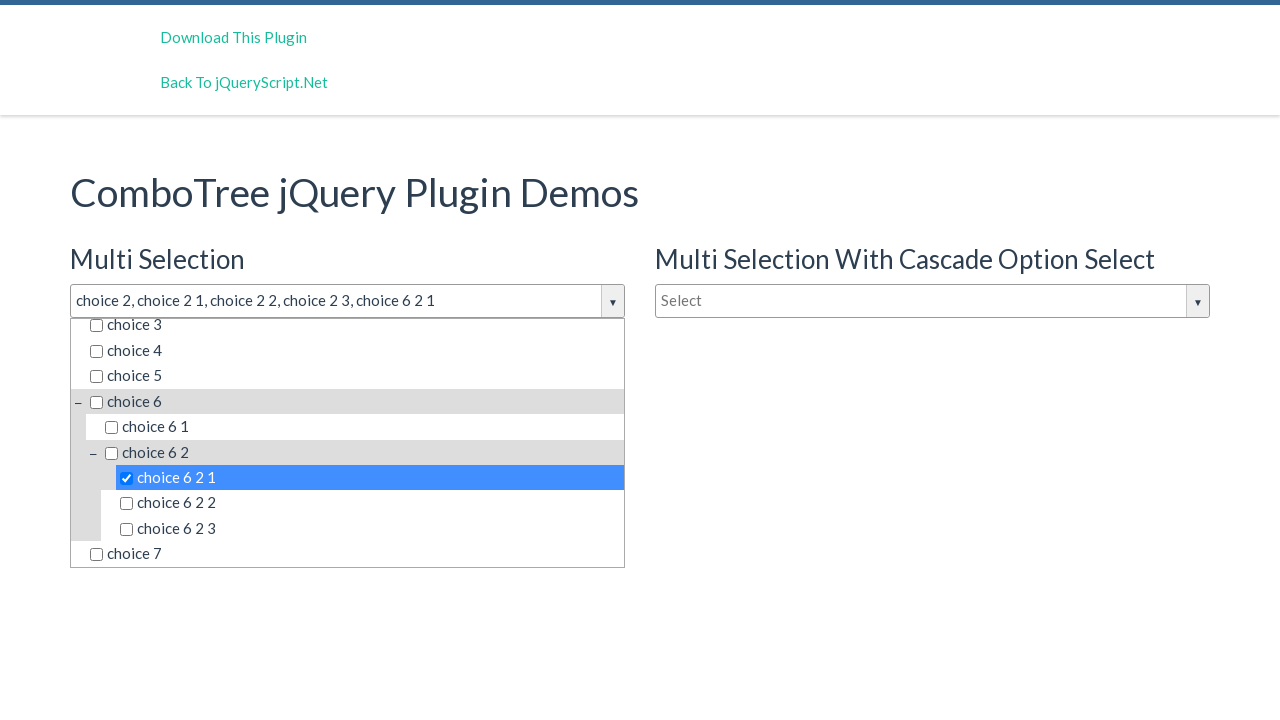

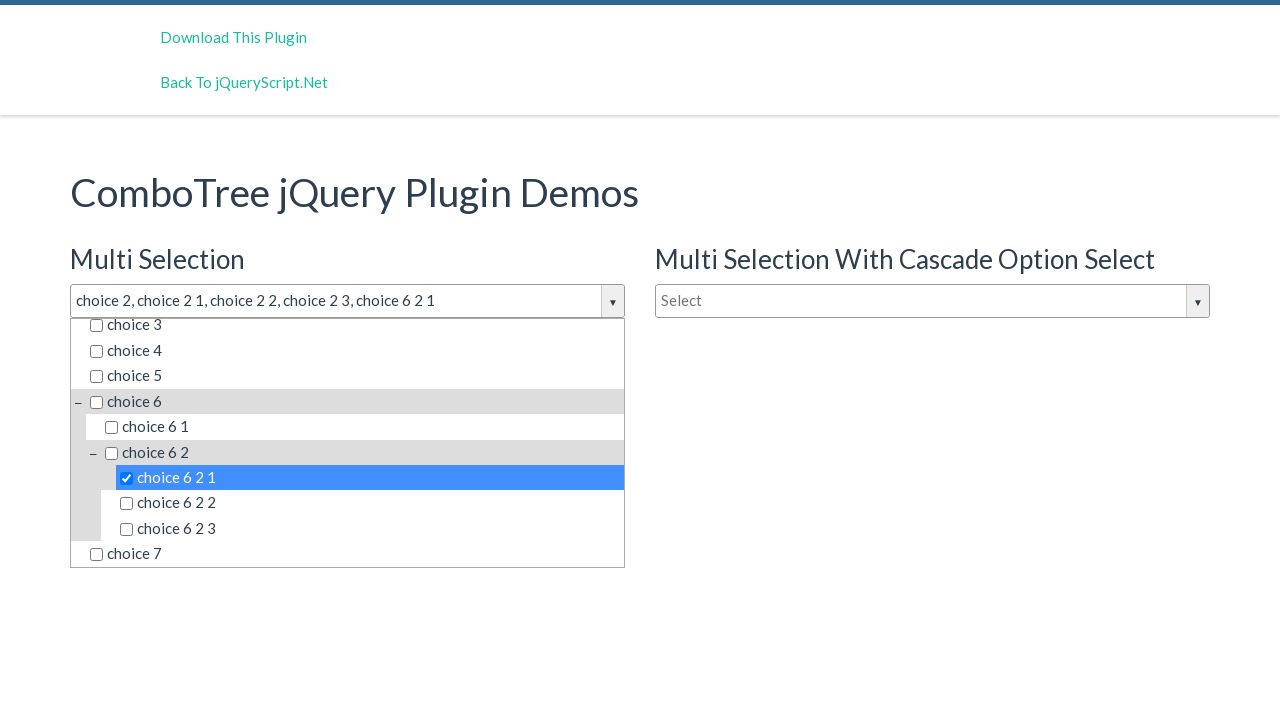